Tests DuckDuckGo search functionality by entering a search query and submitting it

Starting URL: https://duckduckgo.com/

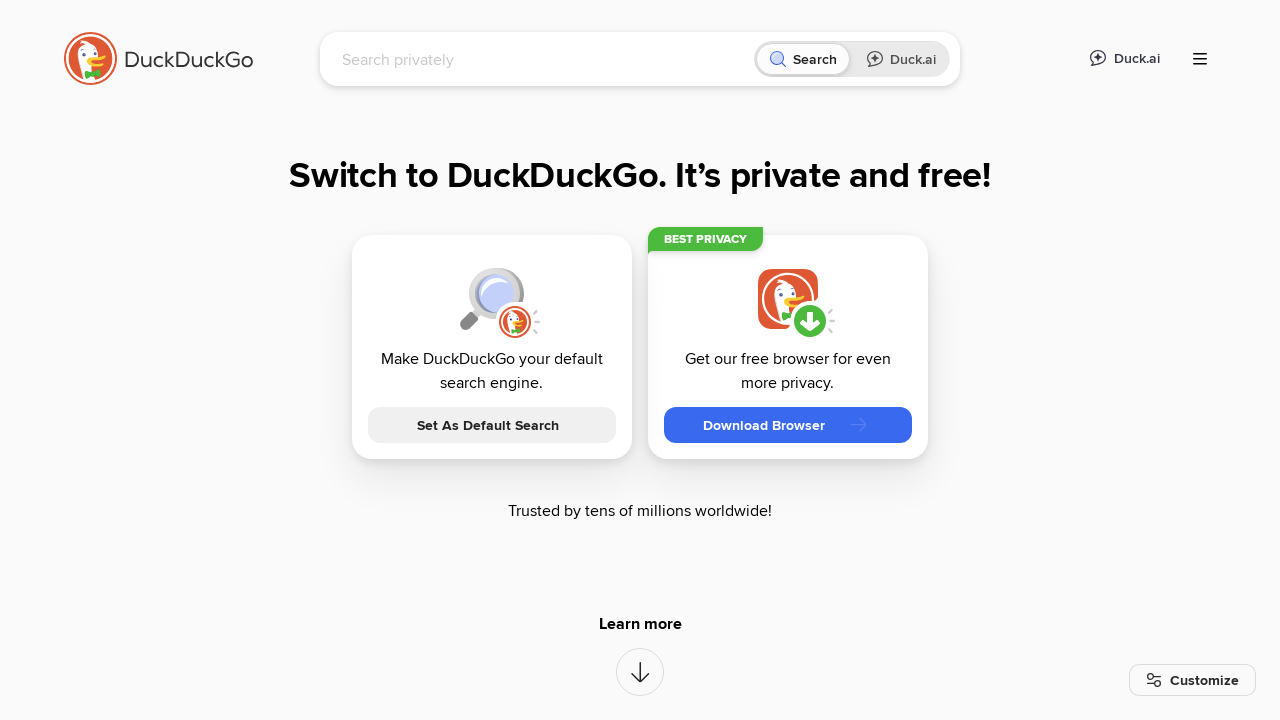

Filled search box with 'Trichy' on input[name='q']
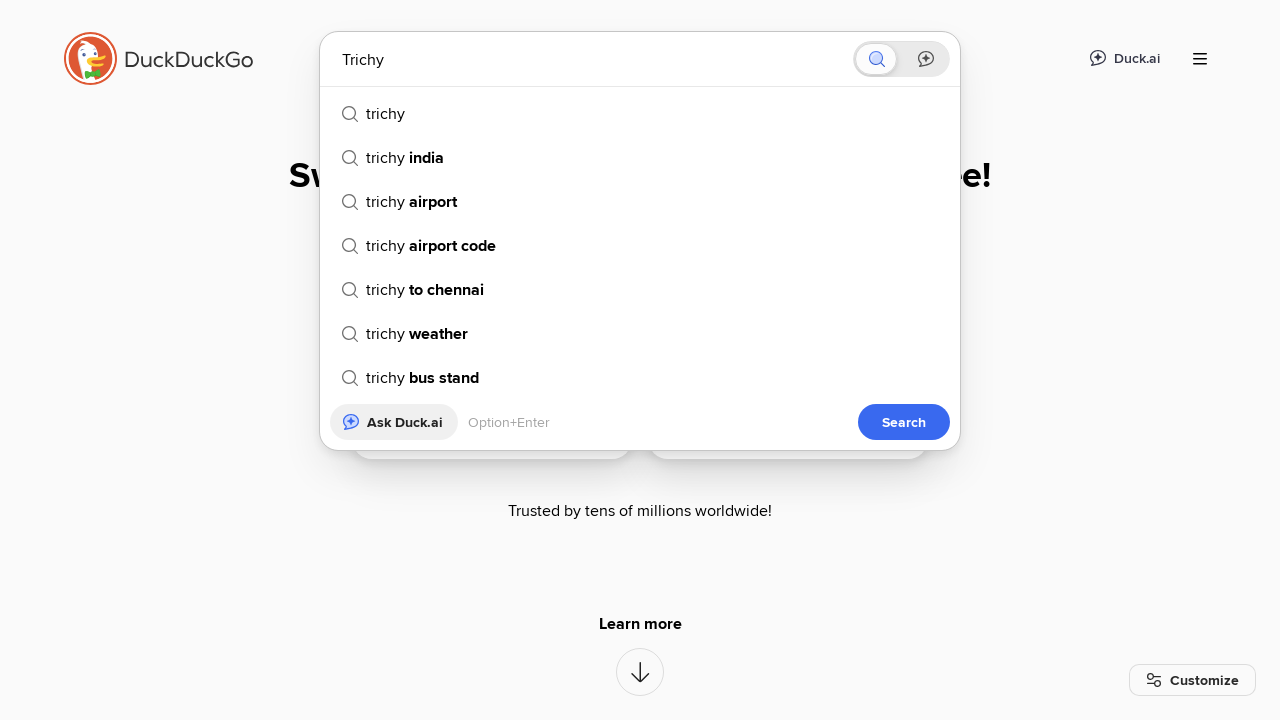

Pressed Enter to submit search query on input[name='q']
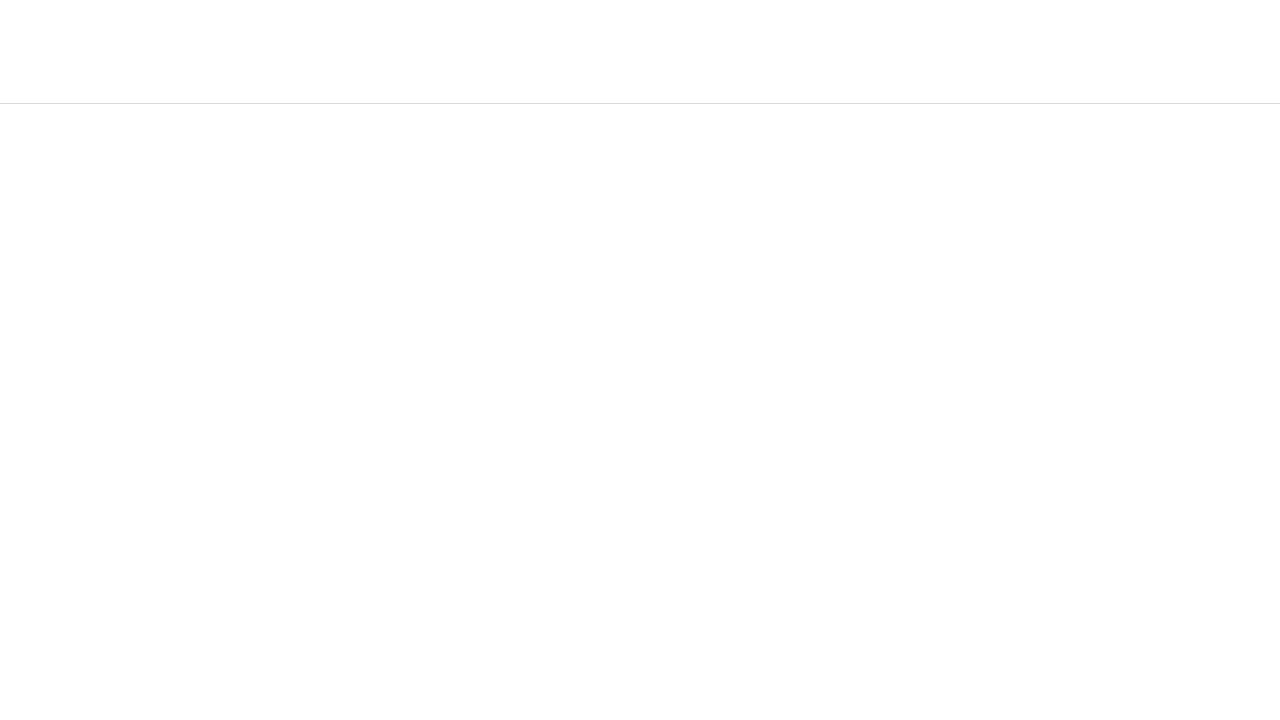

Search results loaded (networkidle state reached)
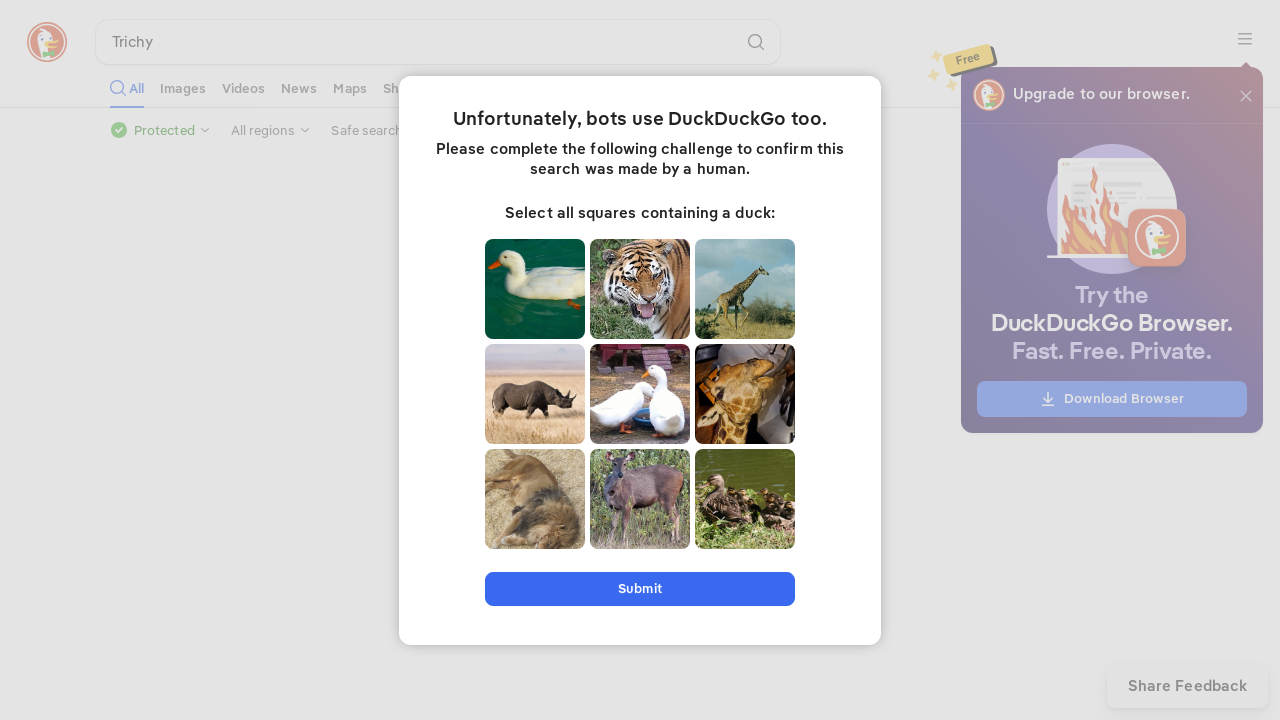

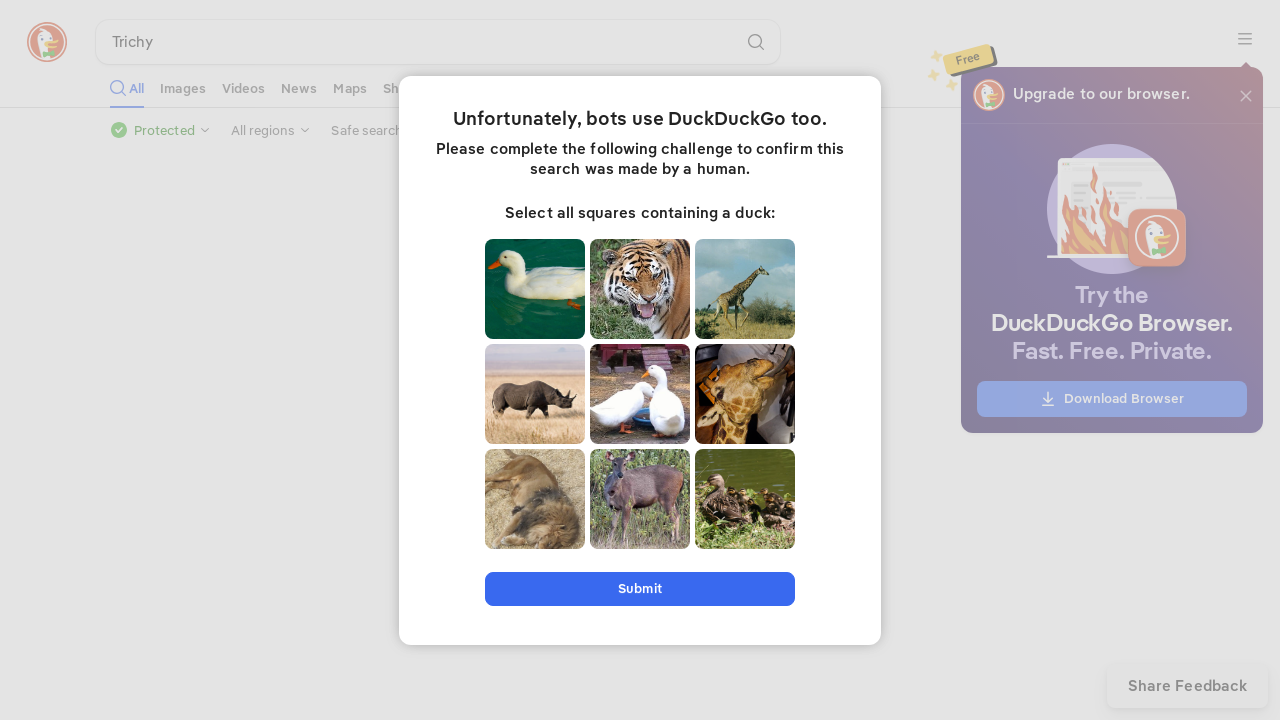